Tests JavaScript prompt popup handling by clicking a button that triggers a prompt alert, entering text into the prompt, and accepting it.

Starting URL: https://demoqa.com/alerts

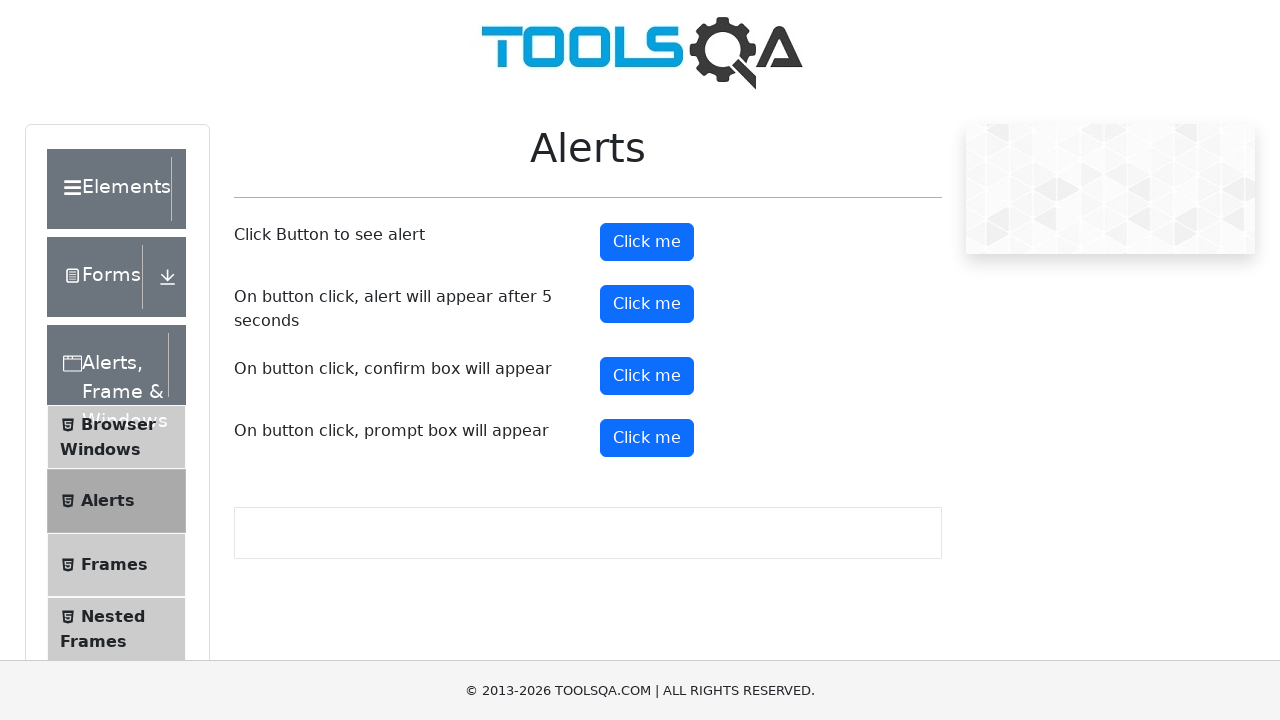

Set up dialog handler for prompt popup
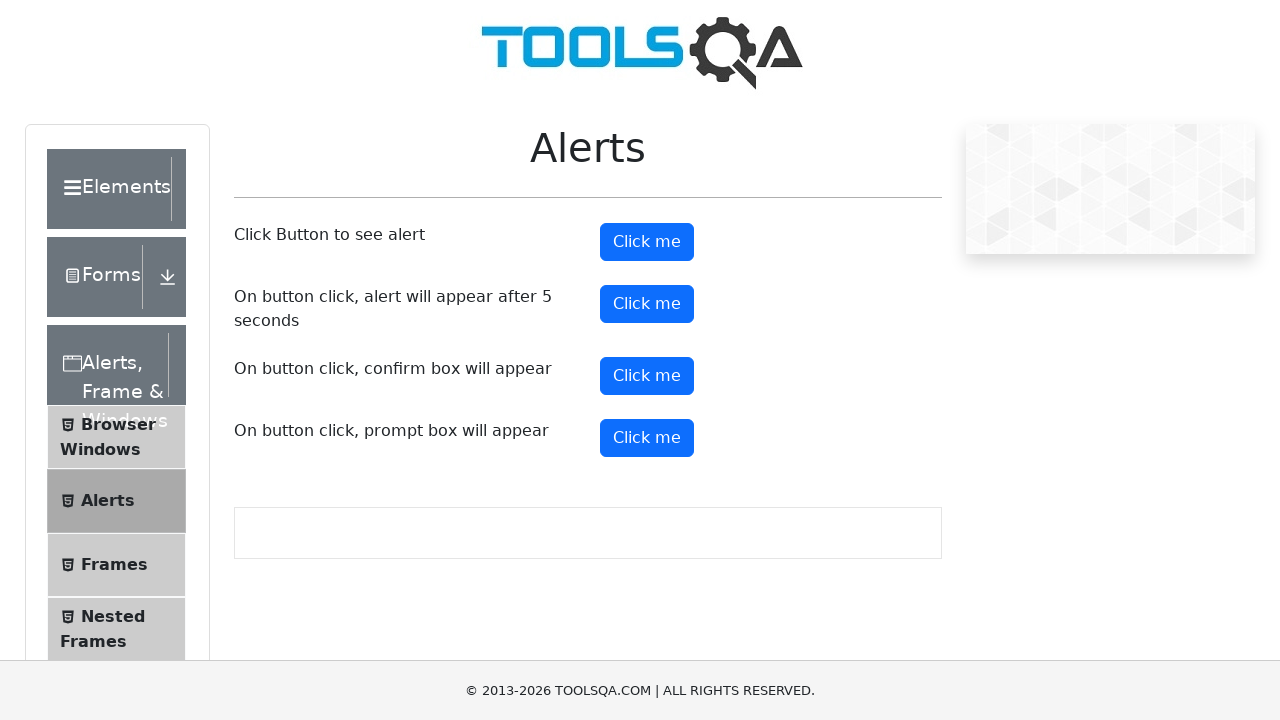

Clicked button to trigger prompt popup at (647, 438) on #promtButton
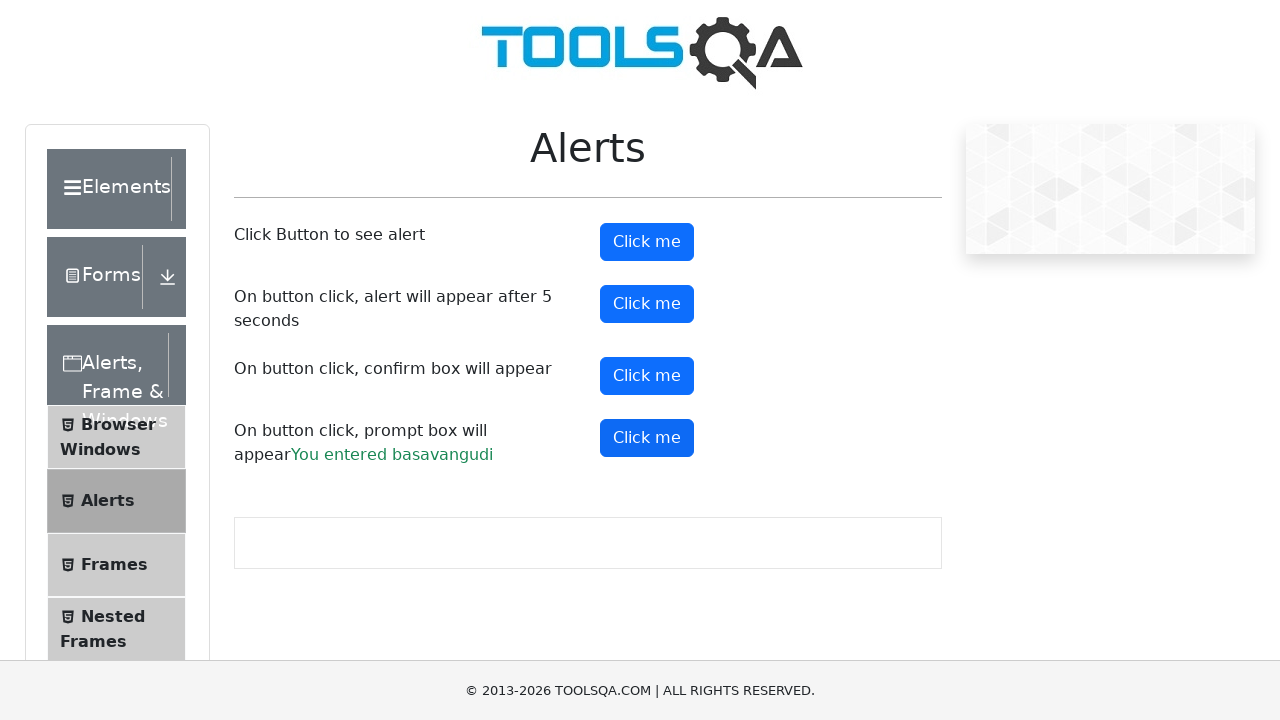

Waited 1000ms for dialog to be processed
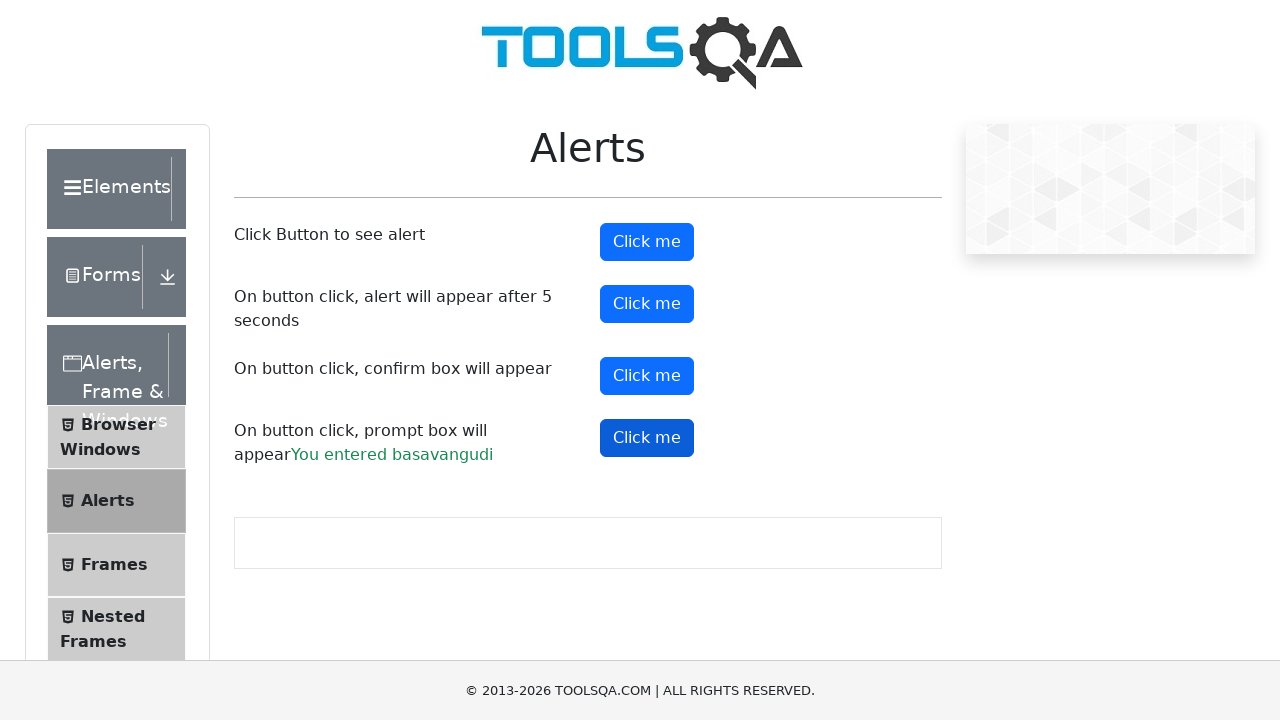

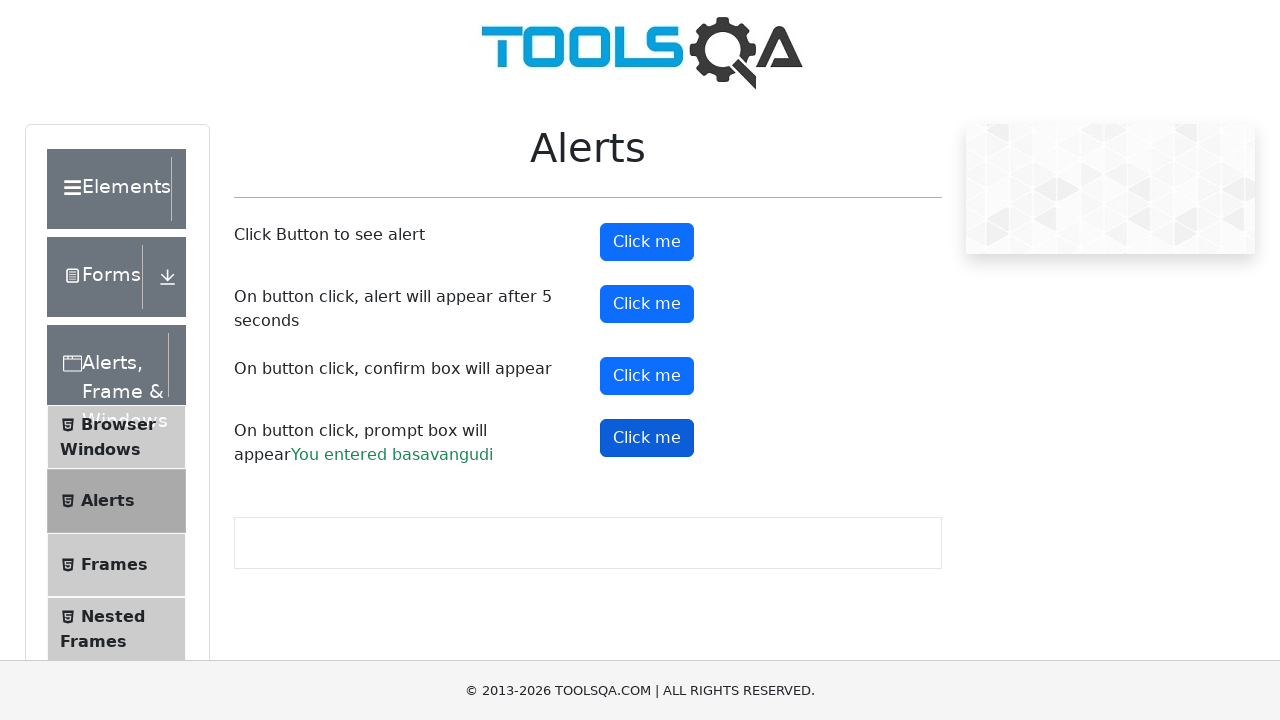